Tests clicking Store menu twice - first from home to store, then clicking store again while on store page.

Starting URL: https://atid.store/

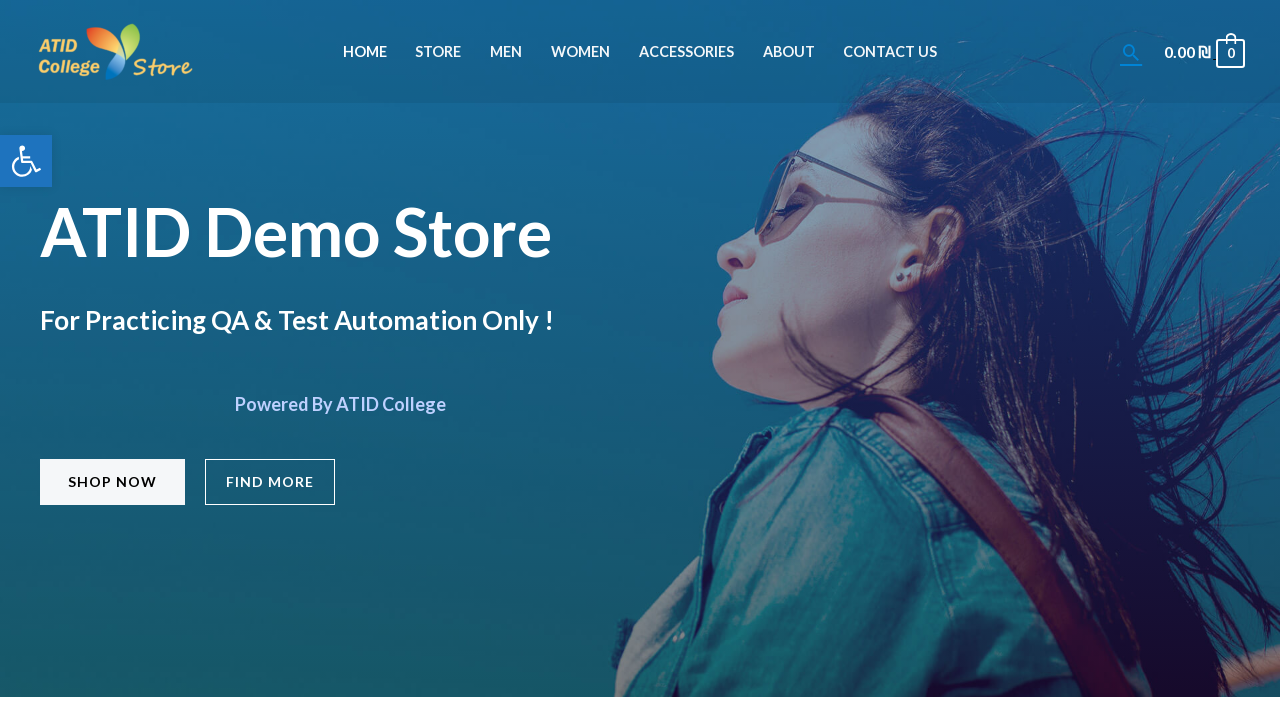

Clicked Store menu link from home page at (438, 52) on a:has-text('Store')
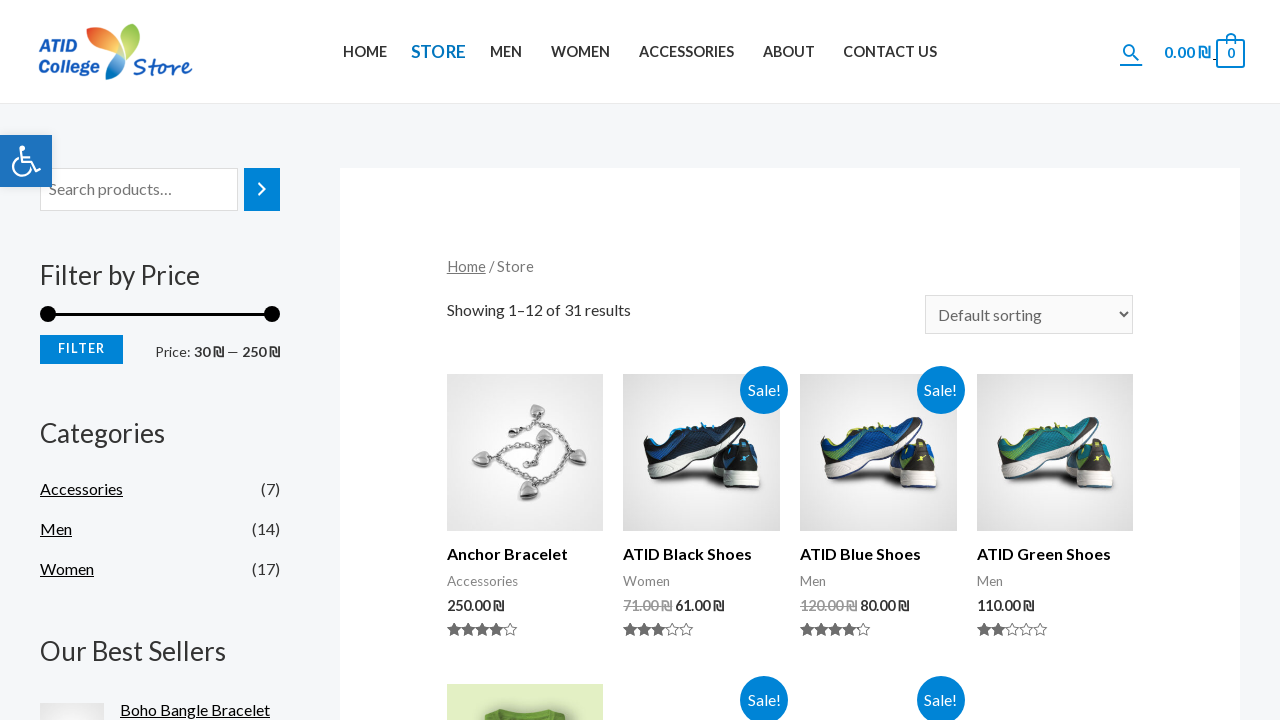

Store page loaded
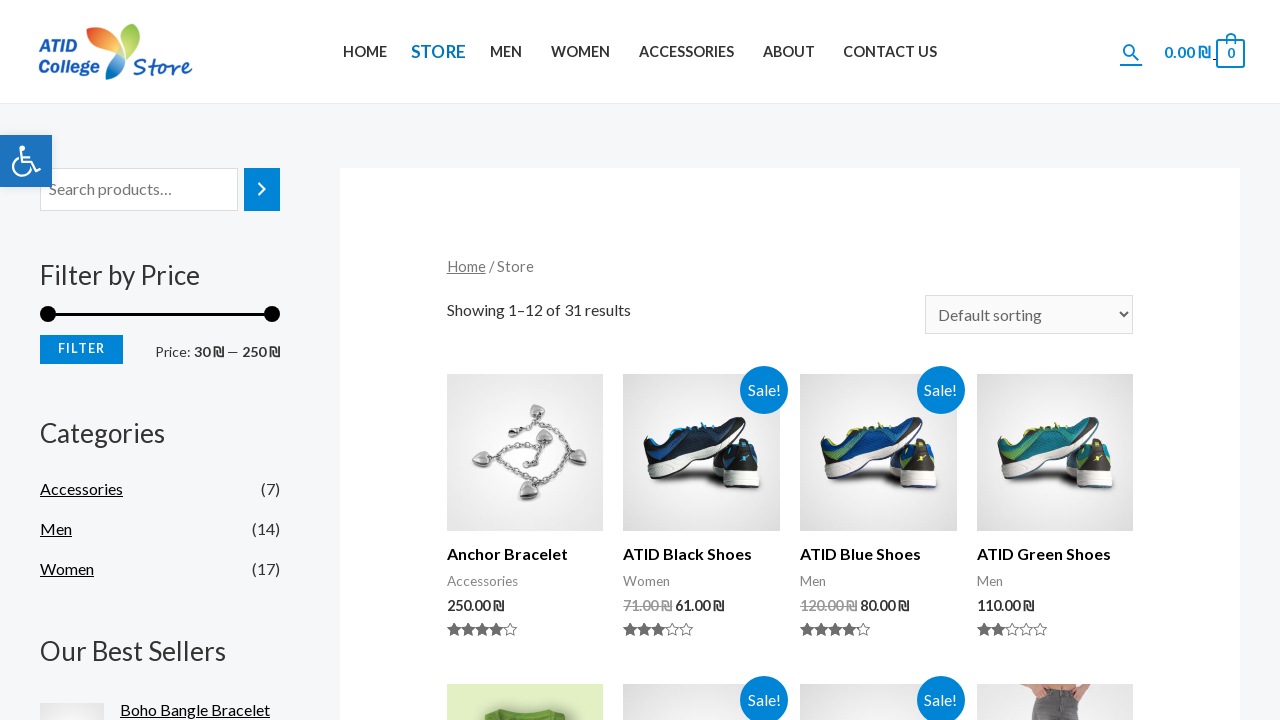

Clicked Store menu link while already on store page at (438, 52) on a:has-text('Store')
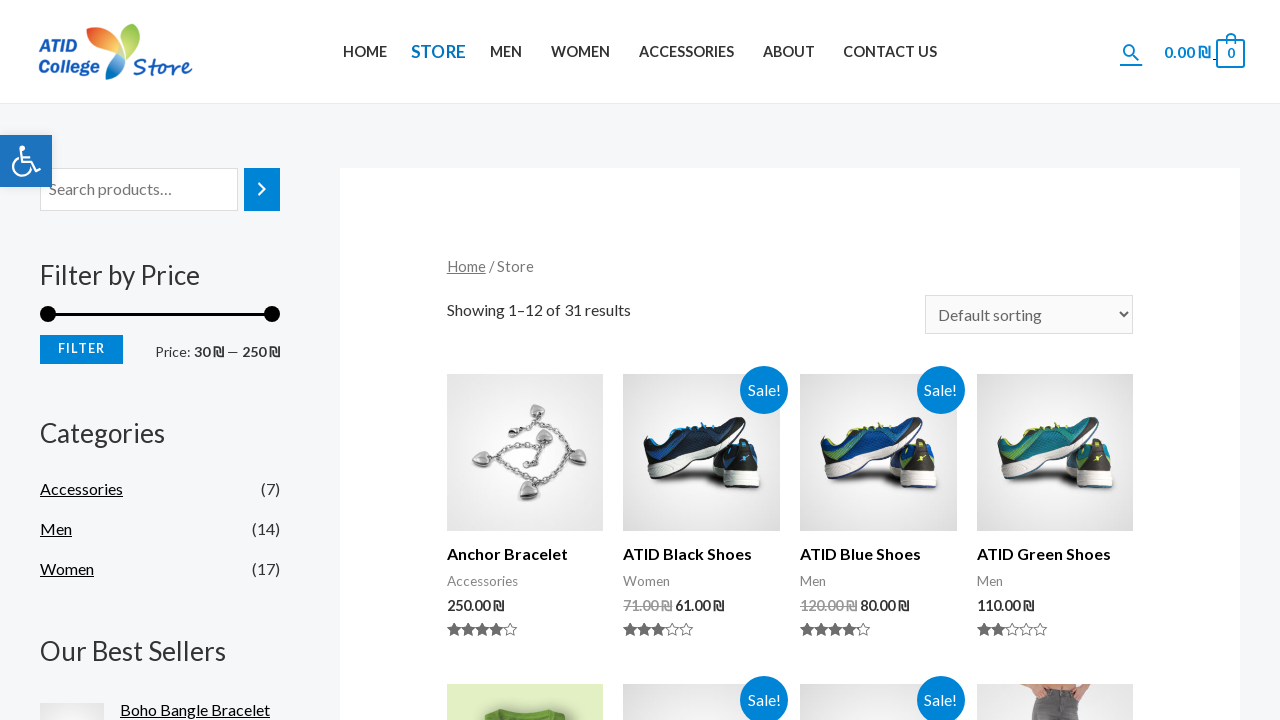

Verified still on store page after second click
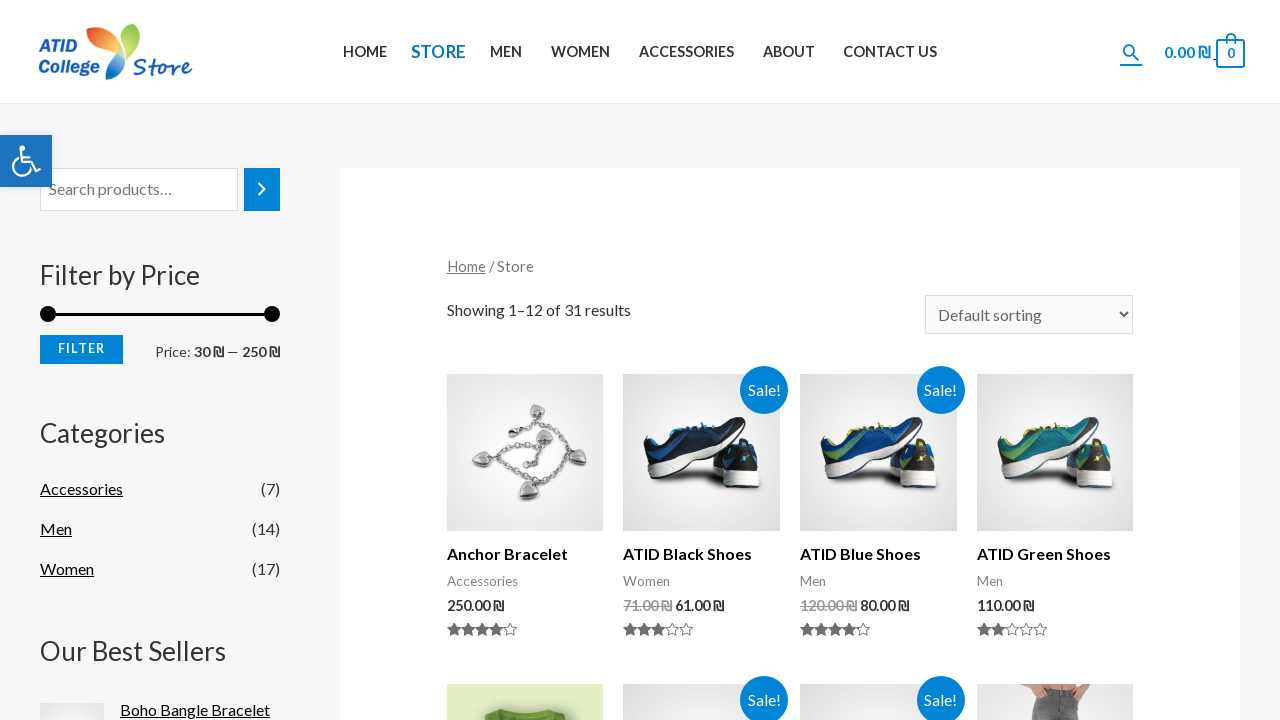

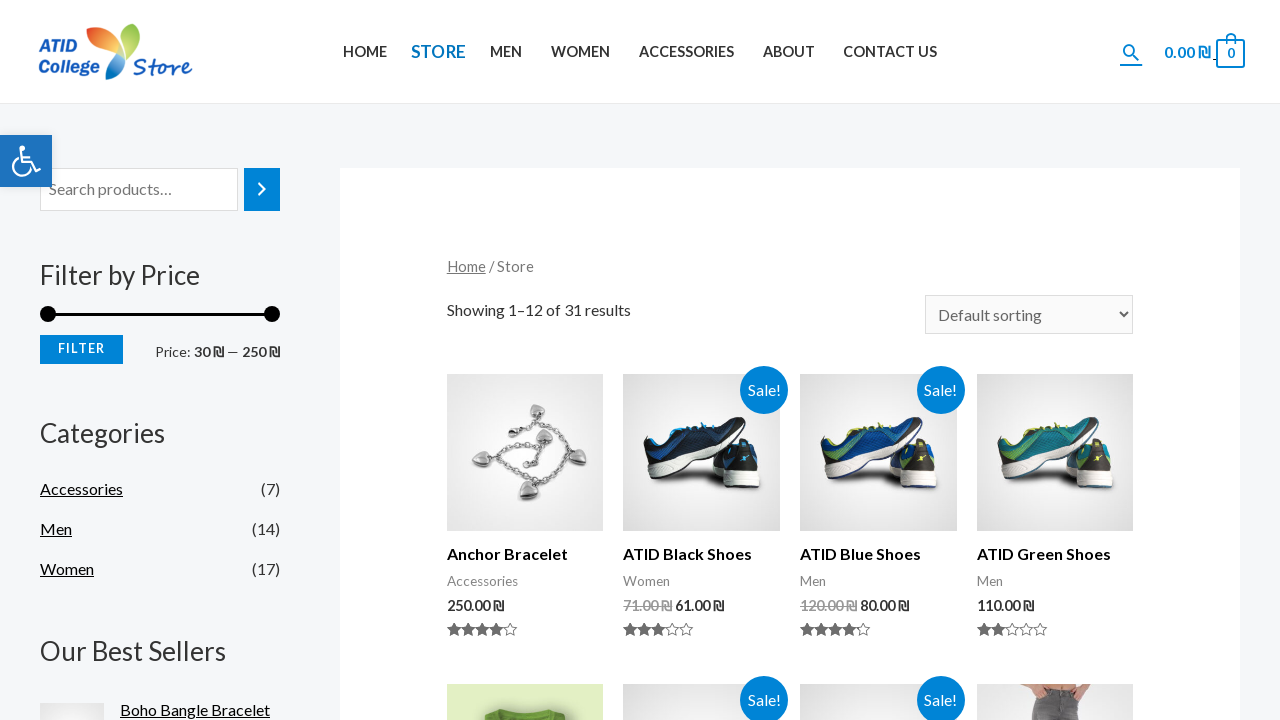